Navigates to the Selenium website, reloads the page using JavaScript, and performs scroll actions to scroll down and diagonally on the page.

Starting URL: https://www.selenium.dev/

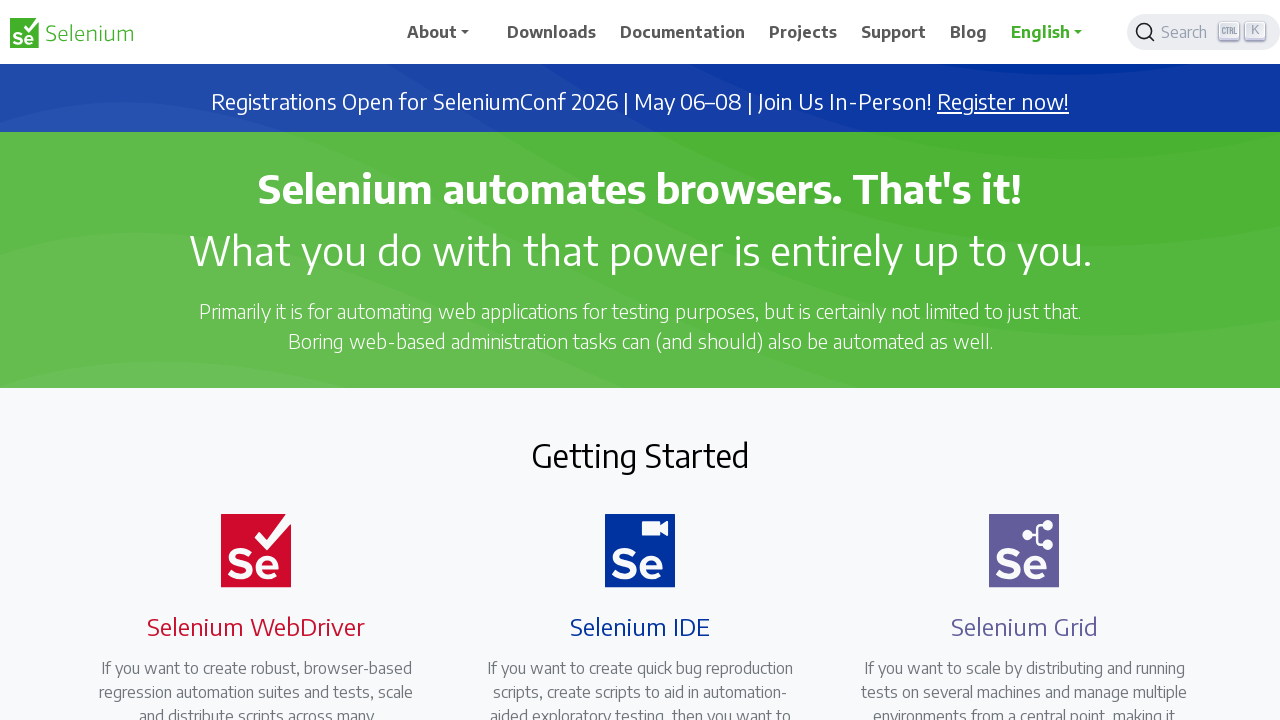

Reloaded page using JavaScript
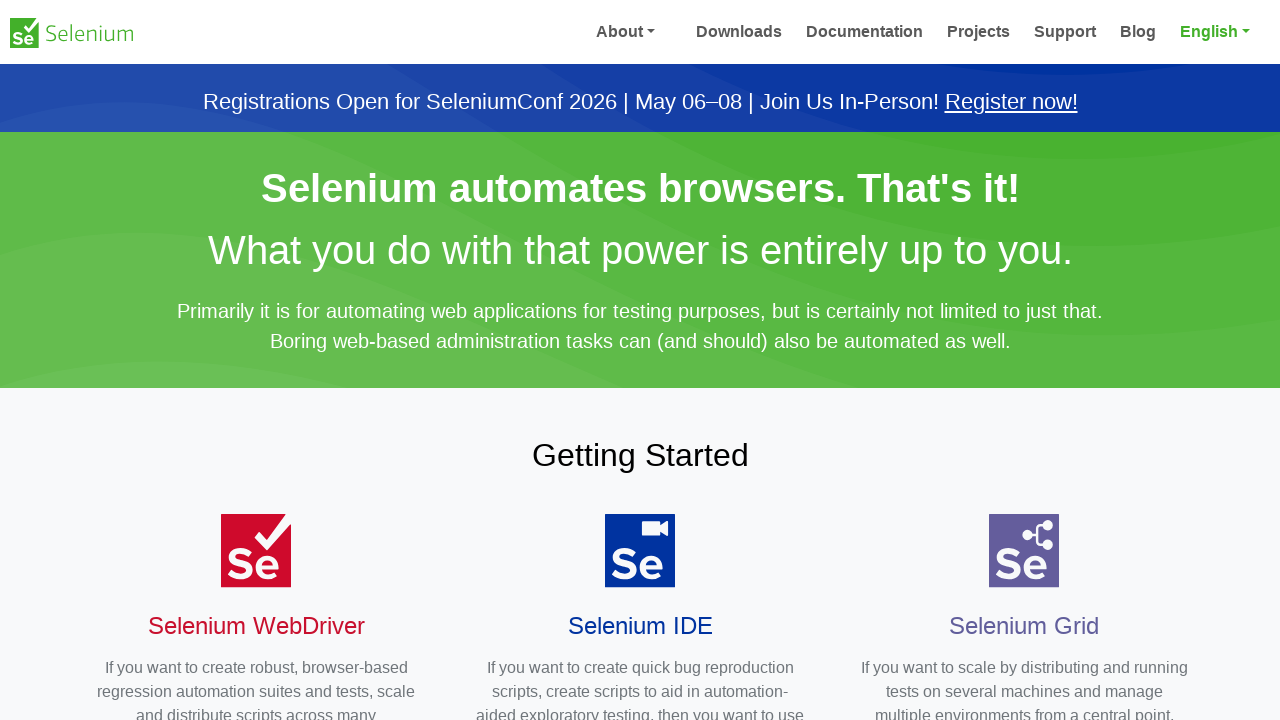

Page finished loading after reload
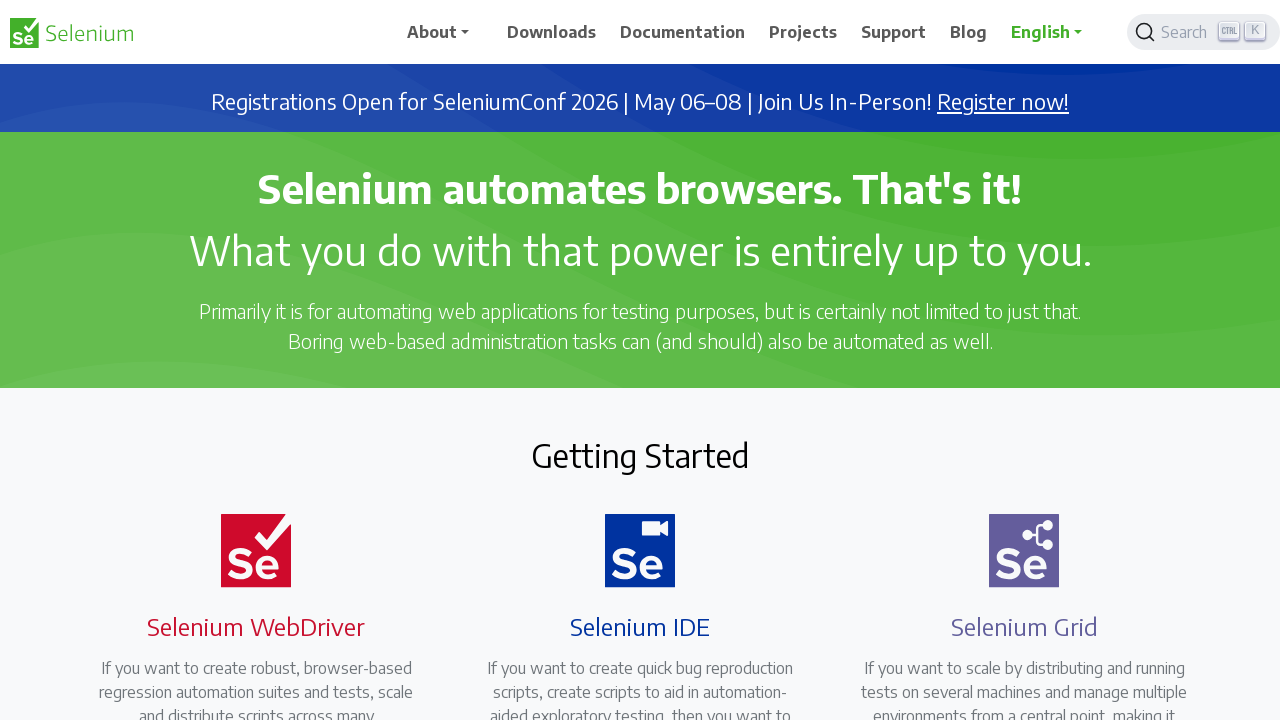

Scrolled down by 500 pixels
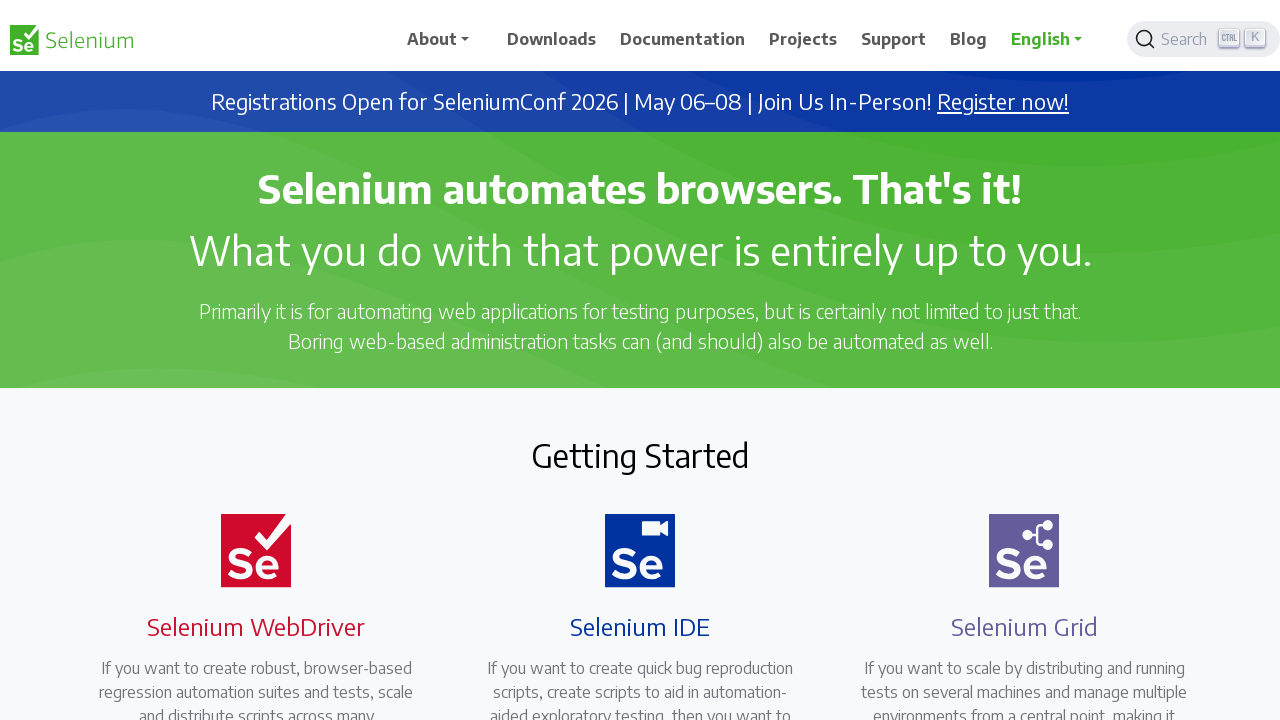

Scrolled diagonally (400 horizontal, 600 vertical)
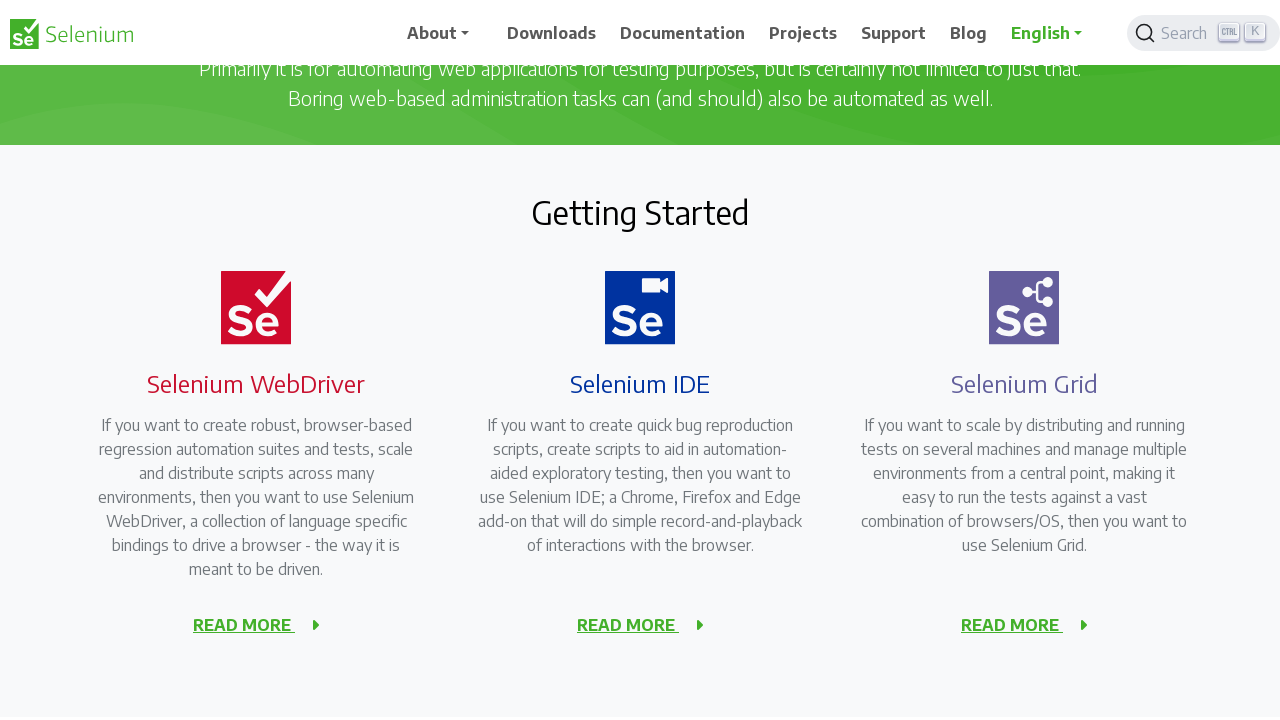

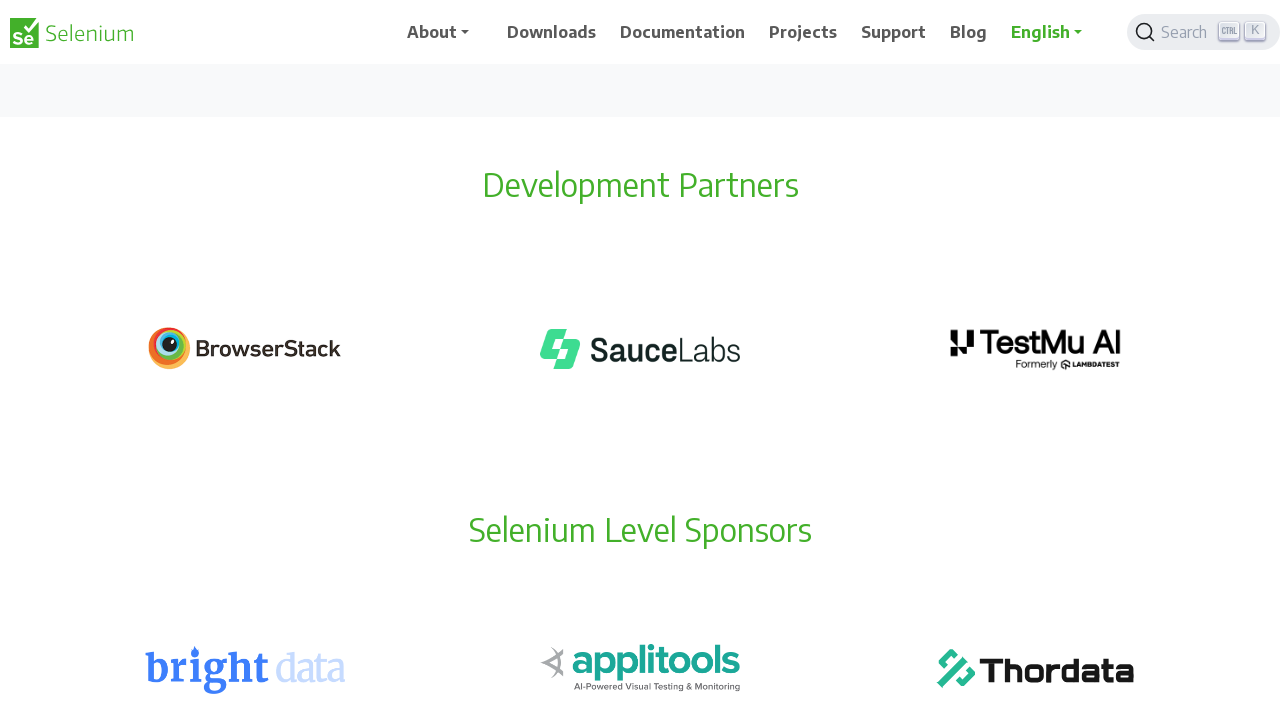